Tests if the Get Started button is clickable/enabled on the WebdriverIO homepage

Starting URL: https://webdriver.io/

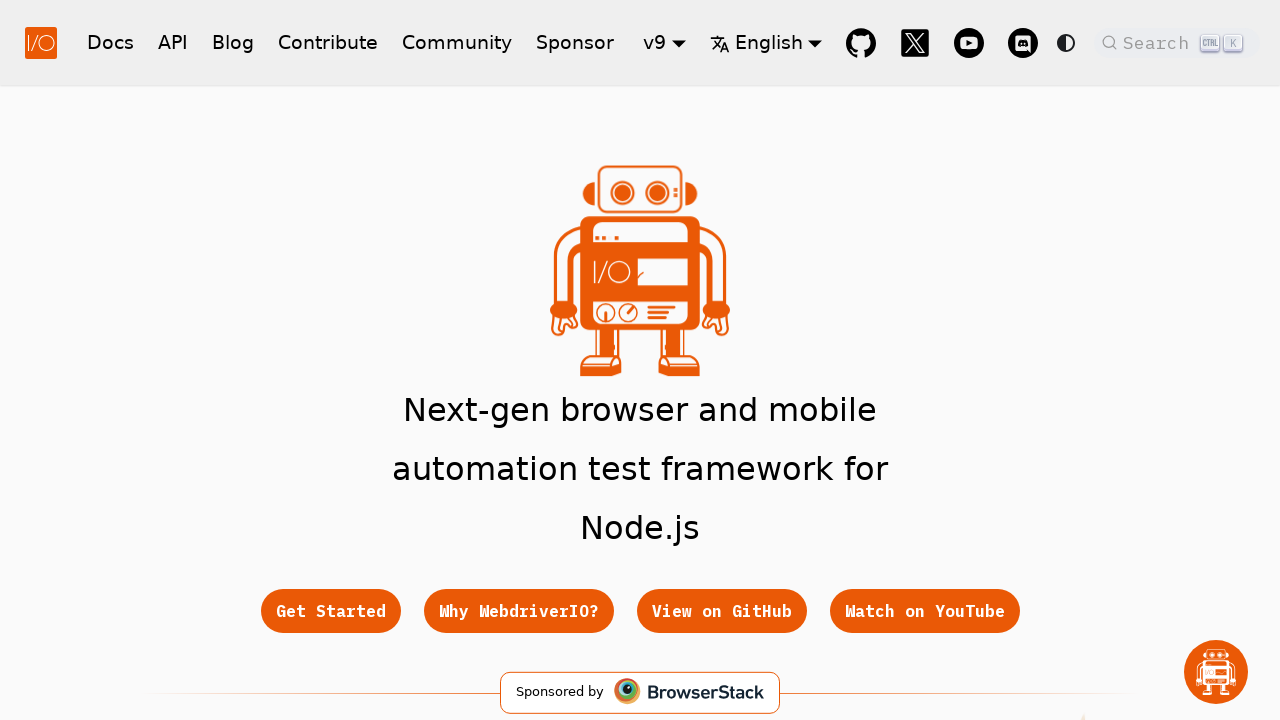

Located the Get Started button element
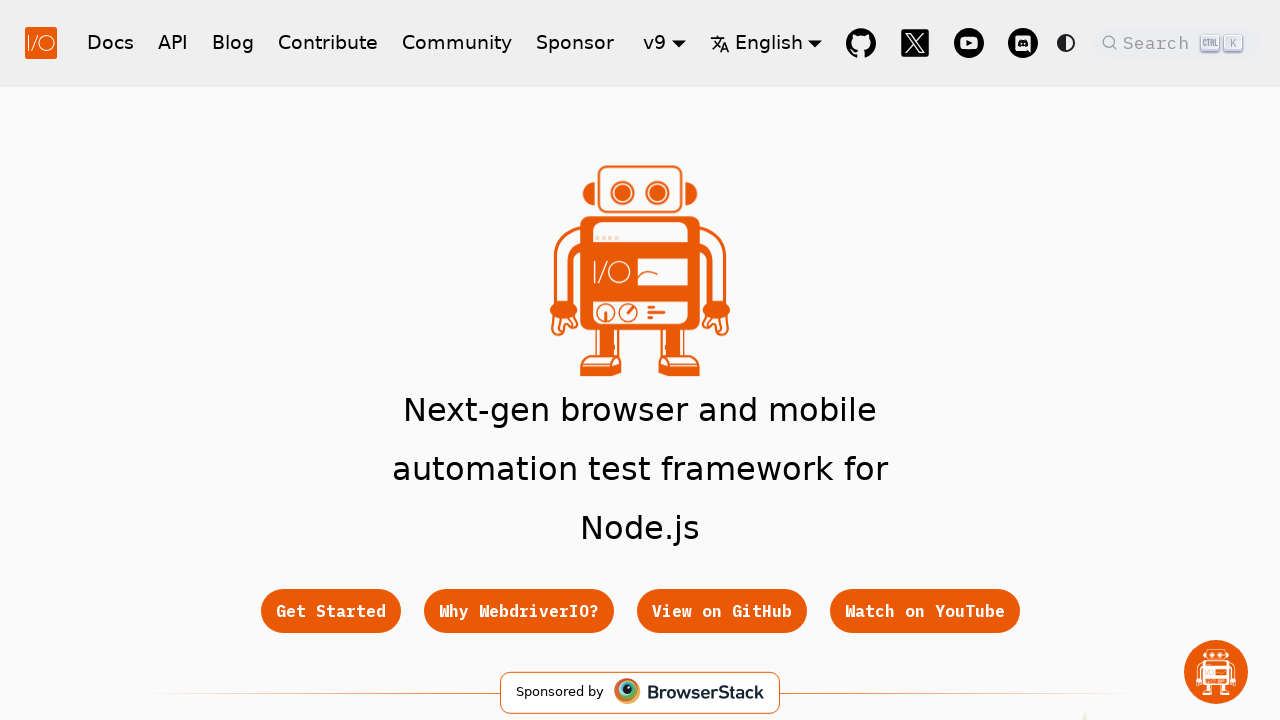

Waited for Get Started button to become visible
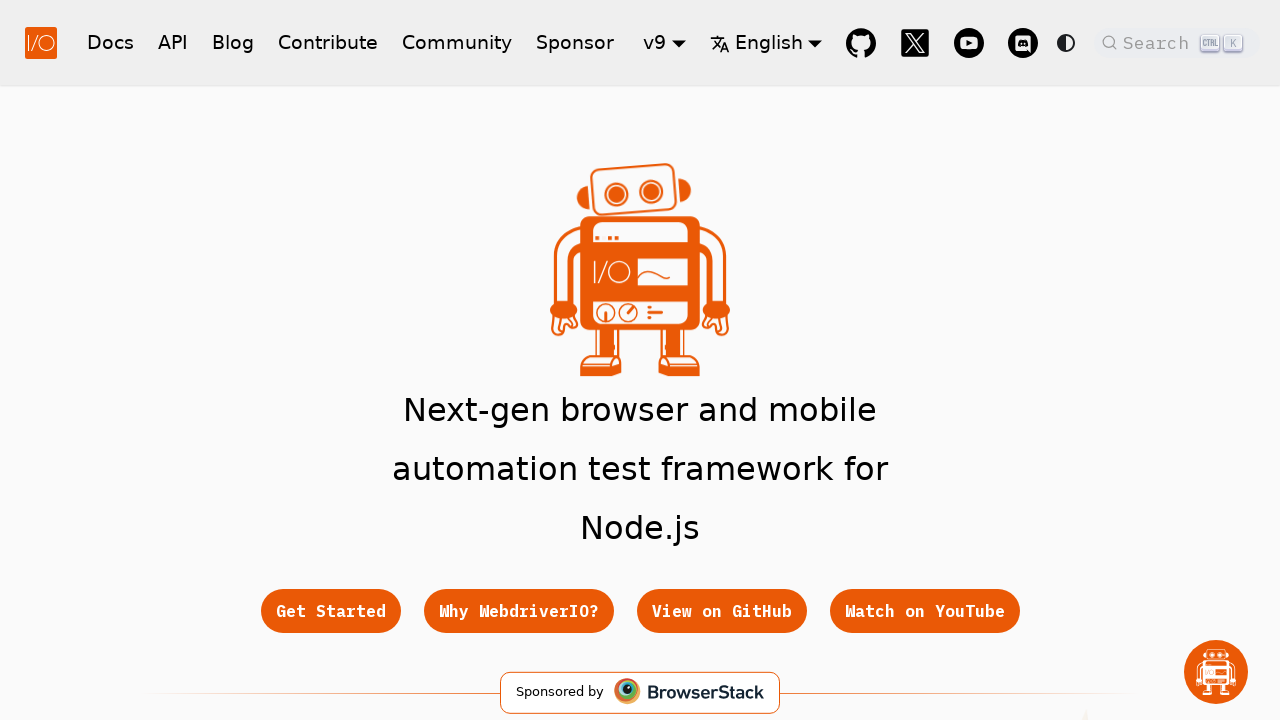

Checked if Get Started button is enabled
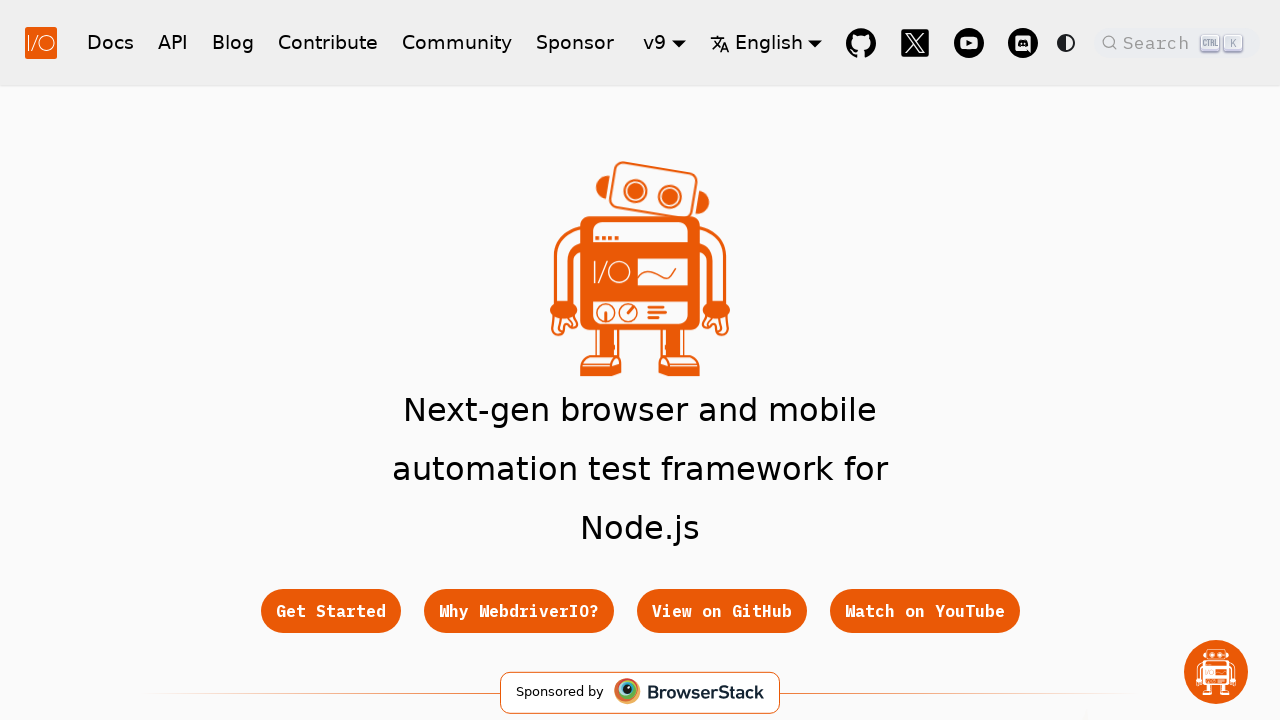

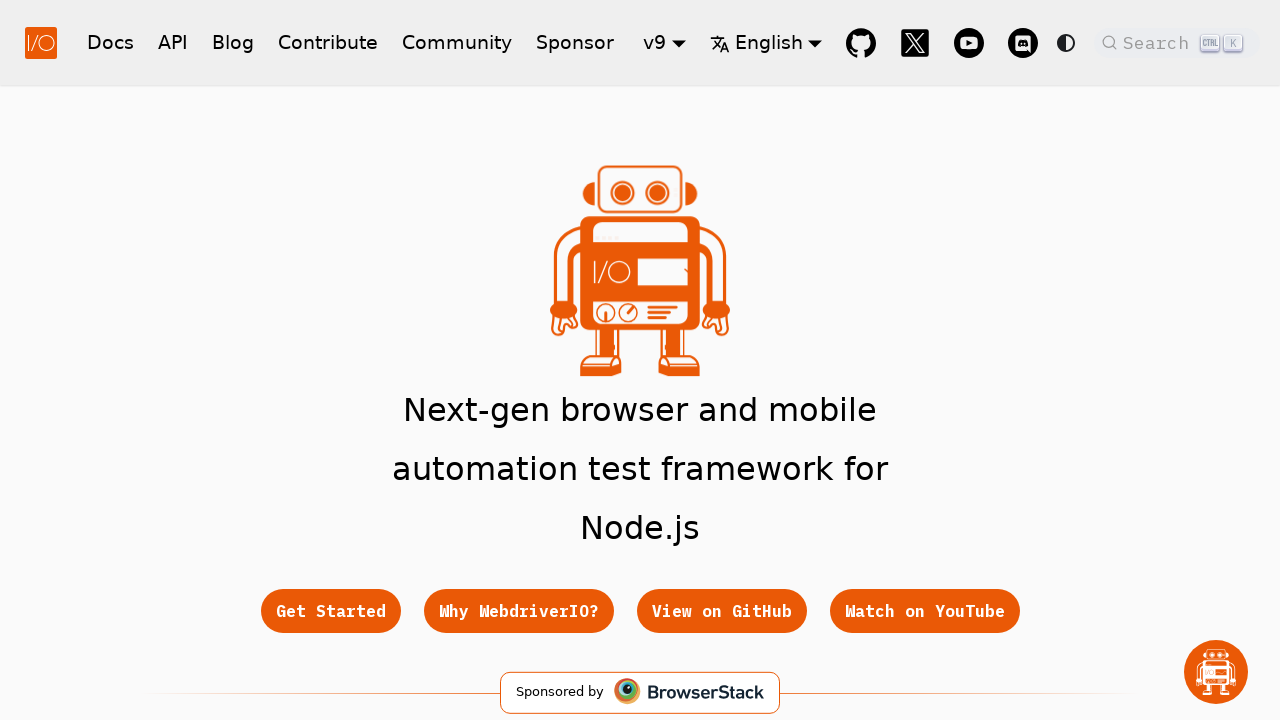